Tests the visibility of various form elements including email textbox, radio button, textarea, and text elements

Starting URL: https://automationfc.github.io/basic-form/index.html

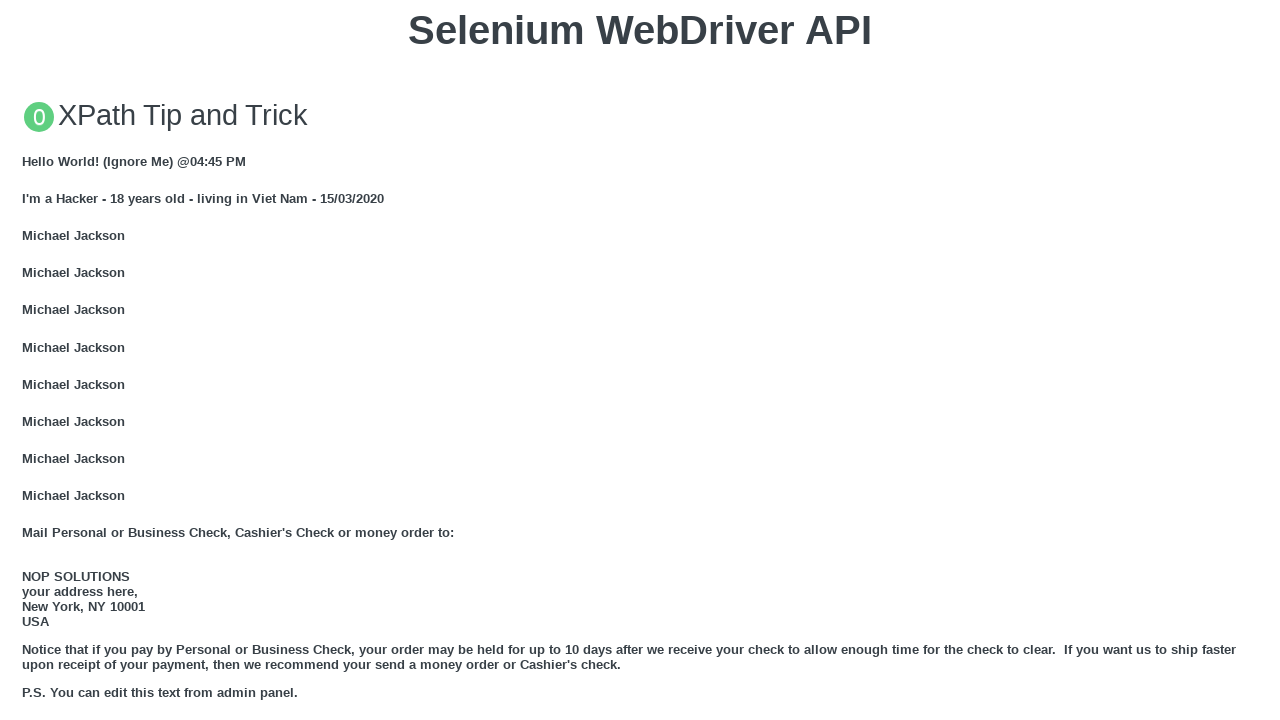

Filled email textbox with 'Automation Testing' on #mail
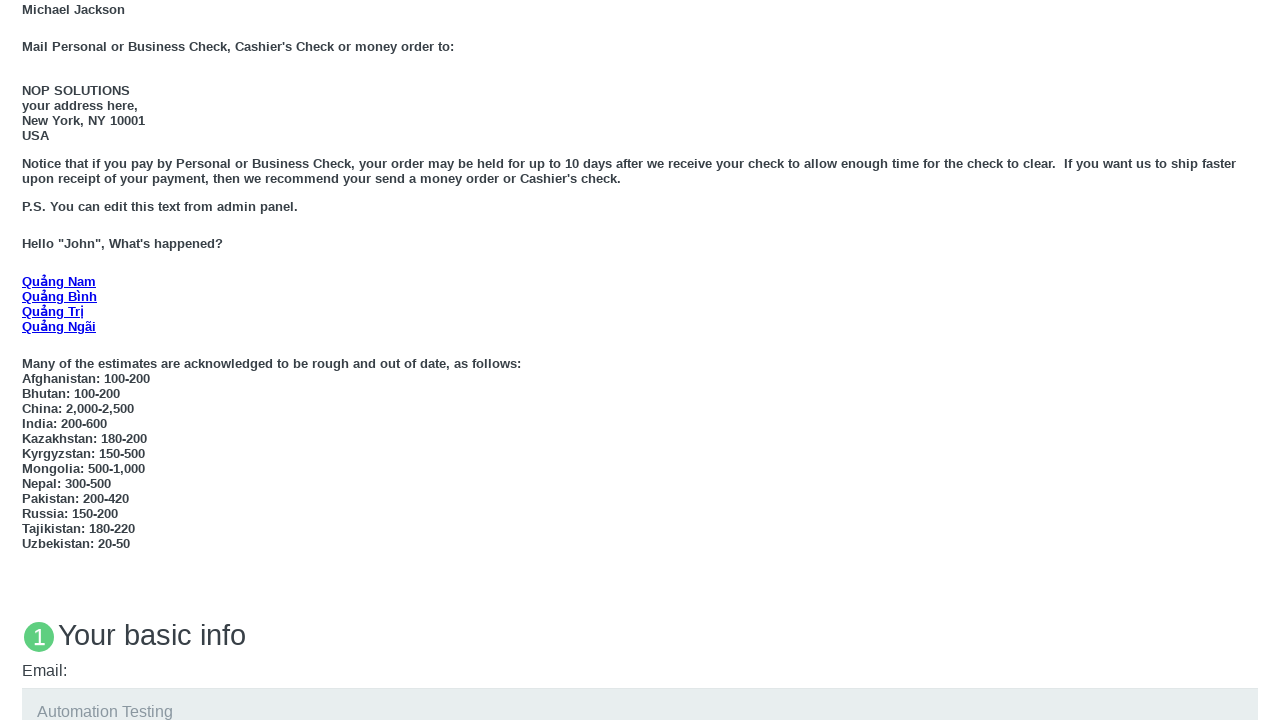

Clicked 'Age under 18' radio button at (28, 360) on #under_18
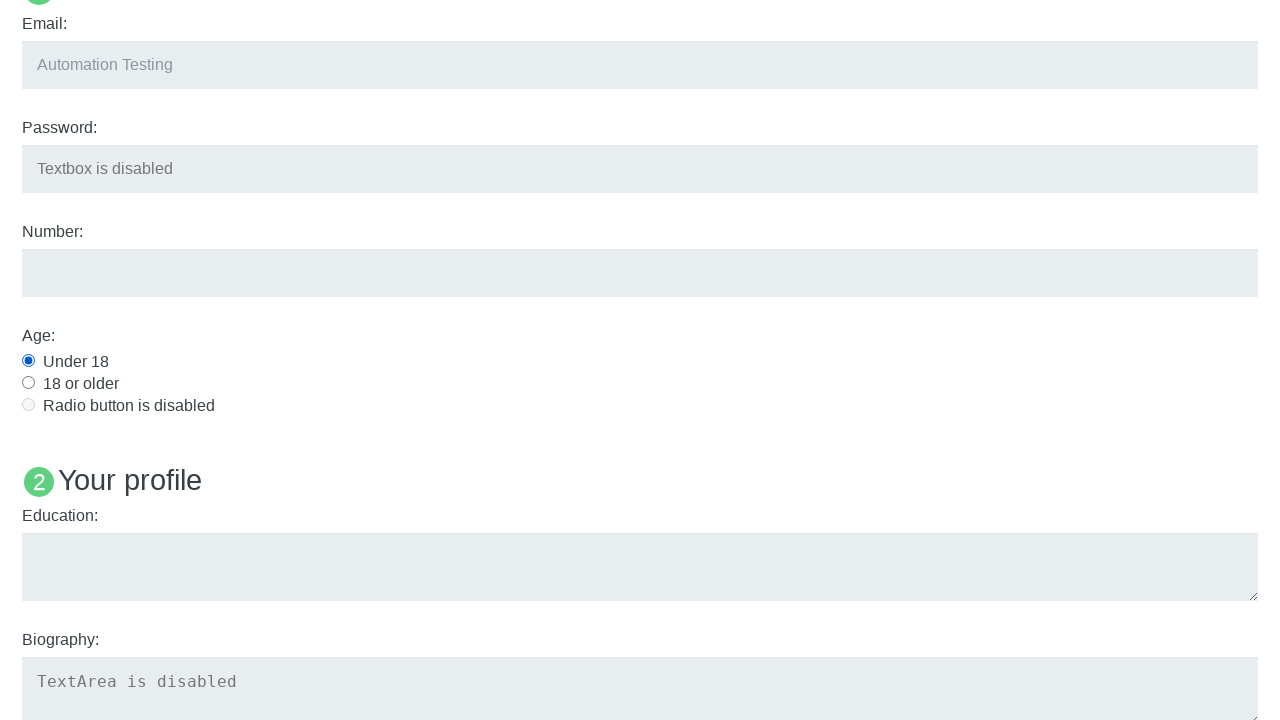

Filled education textarea with 'Automation Testing' on #edu
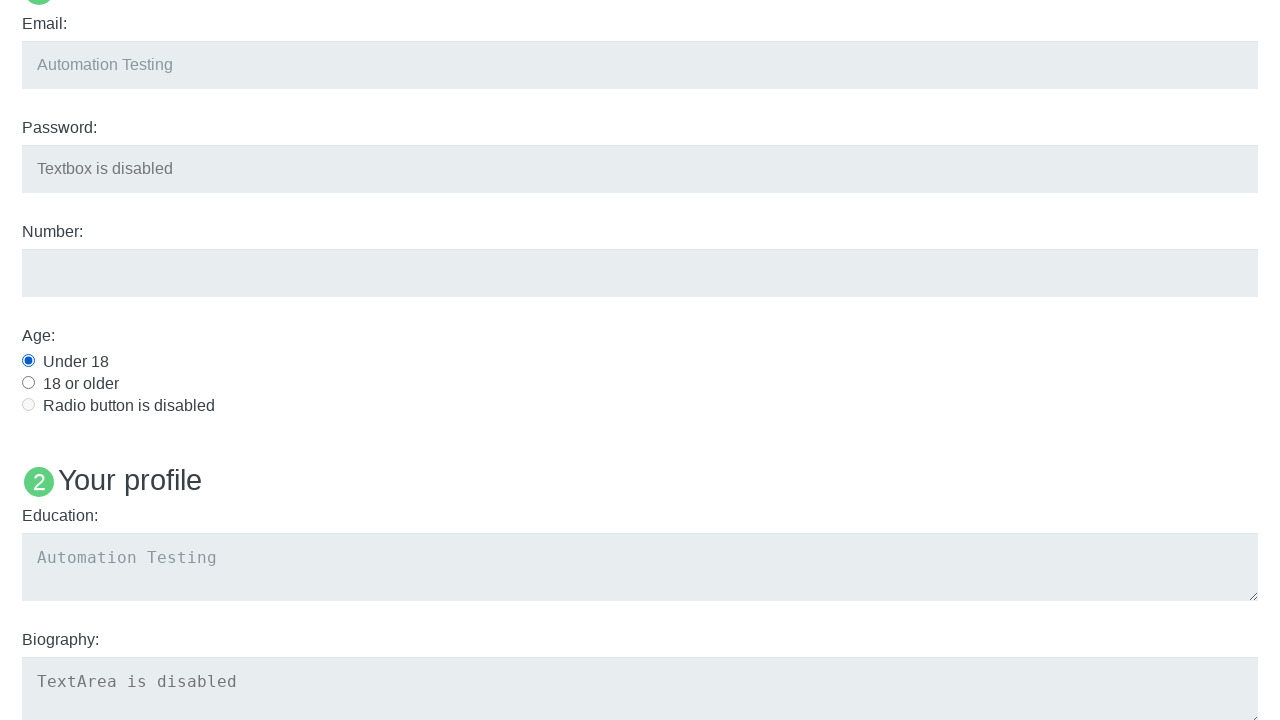

Verified visibility of 'Name: User5' text element
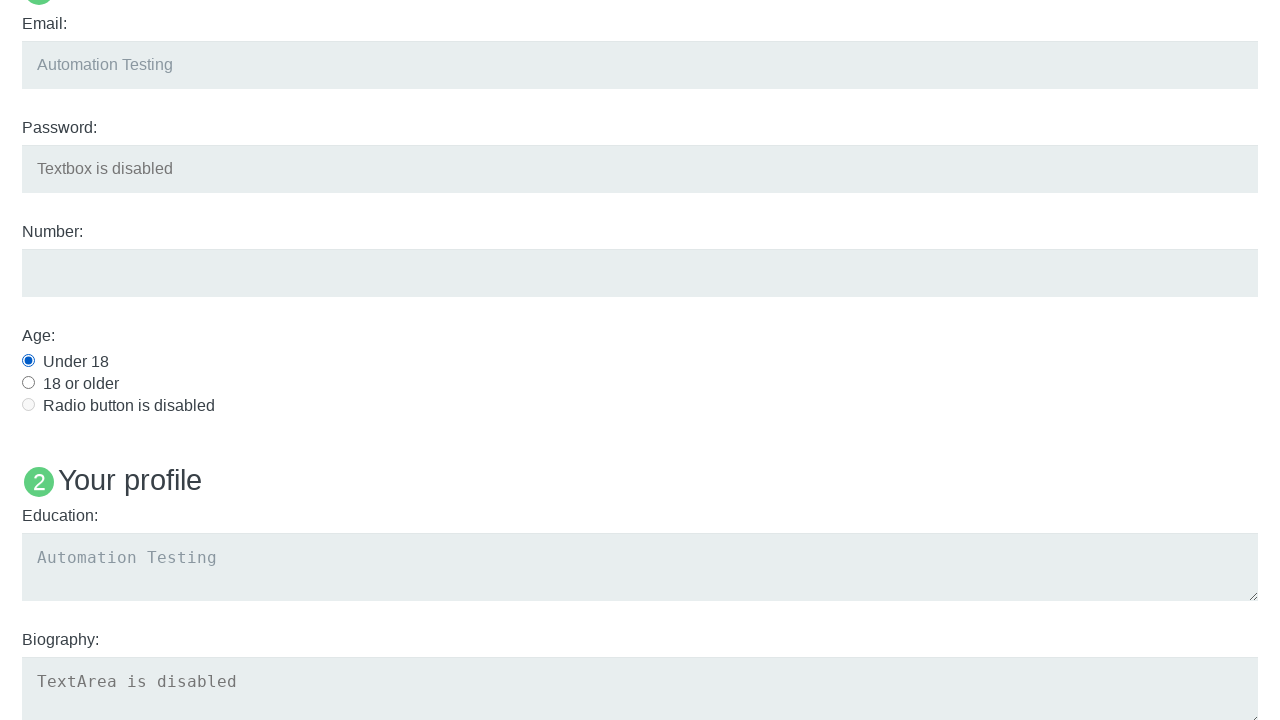

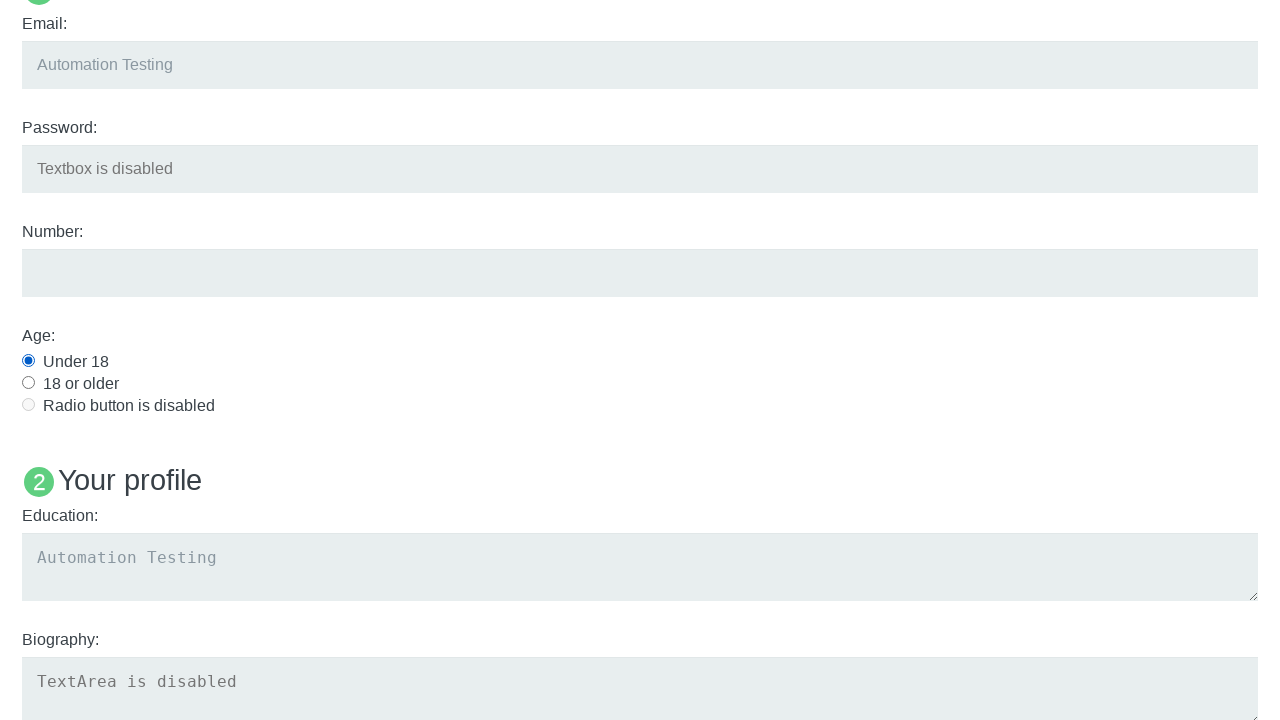